Tests dropdown/select element functionality by selecting options using different methods: by value, by visible text, and by index

Starting URL: https://www.hyrtutorials.com/p/html-dropdown-elements-practice.html

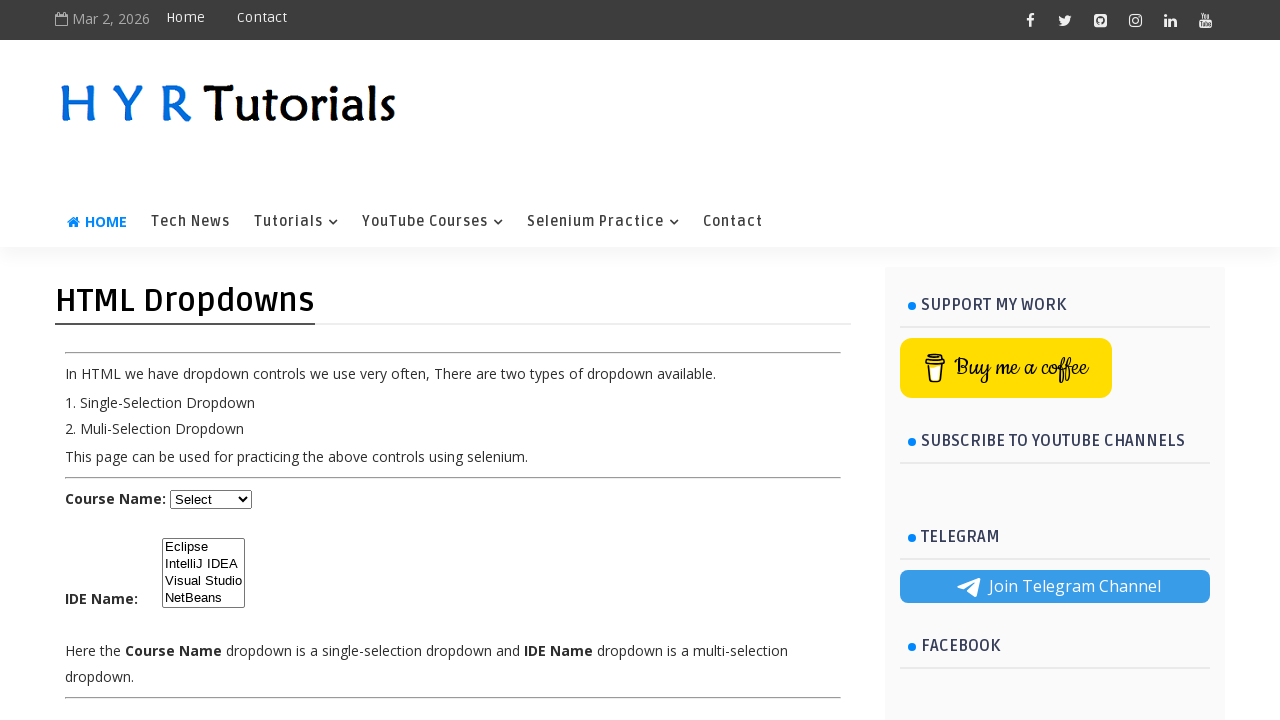

Selected dropdown option by value 'net' on #course
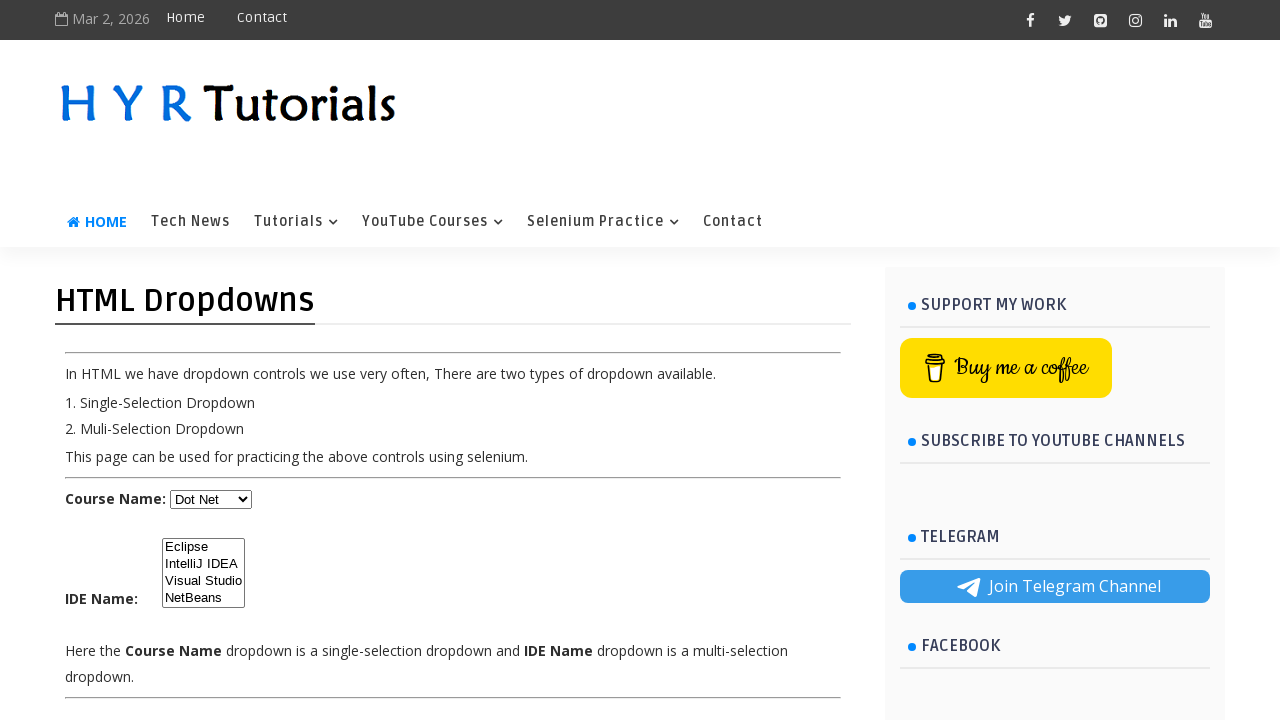

Selected dropdown option by visible text 'Java' on #course
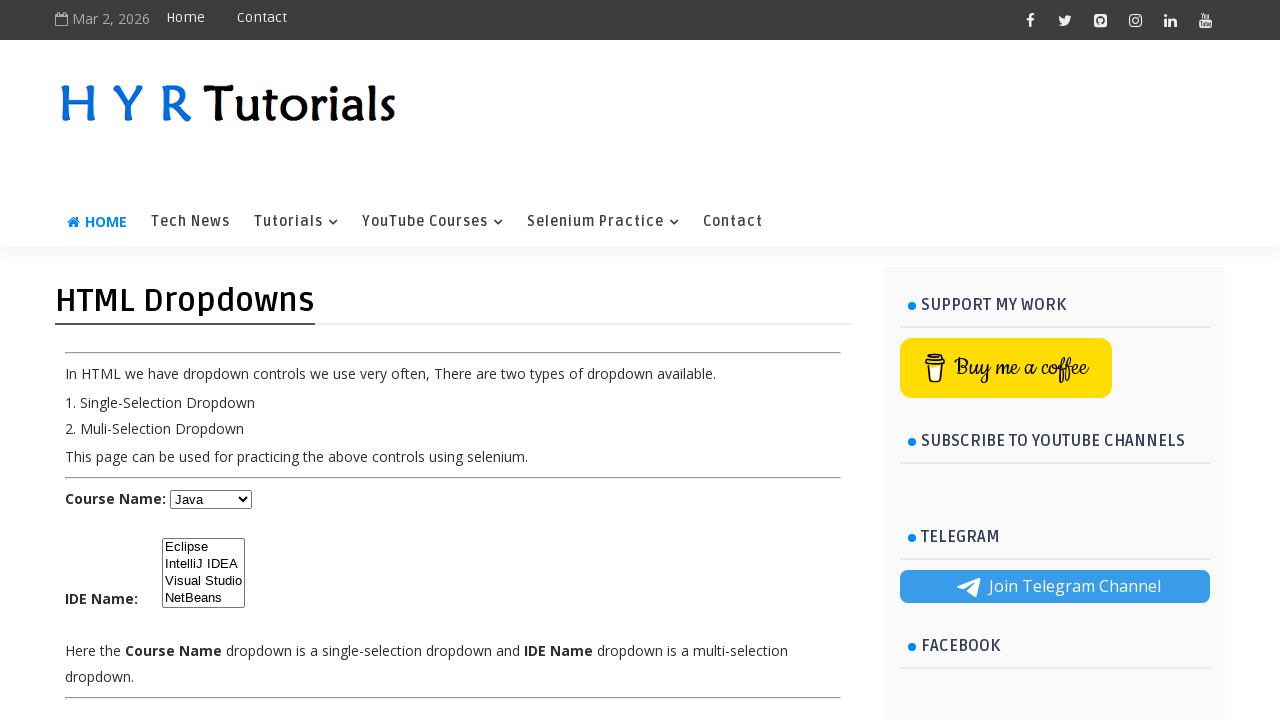

Selected dropdown option by index 4 on #course
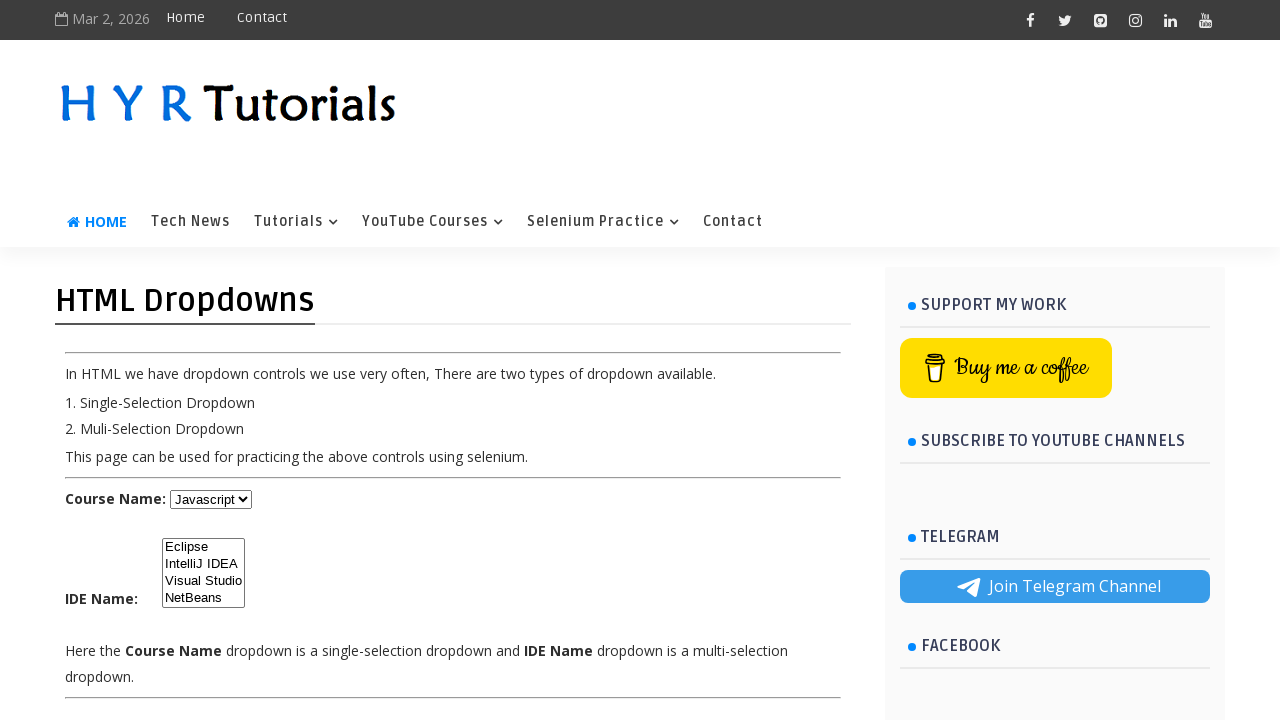

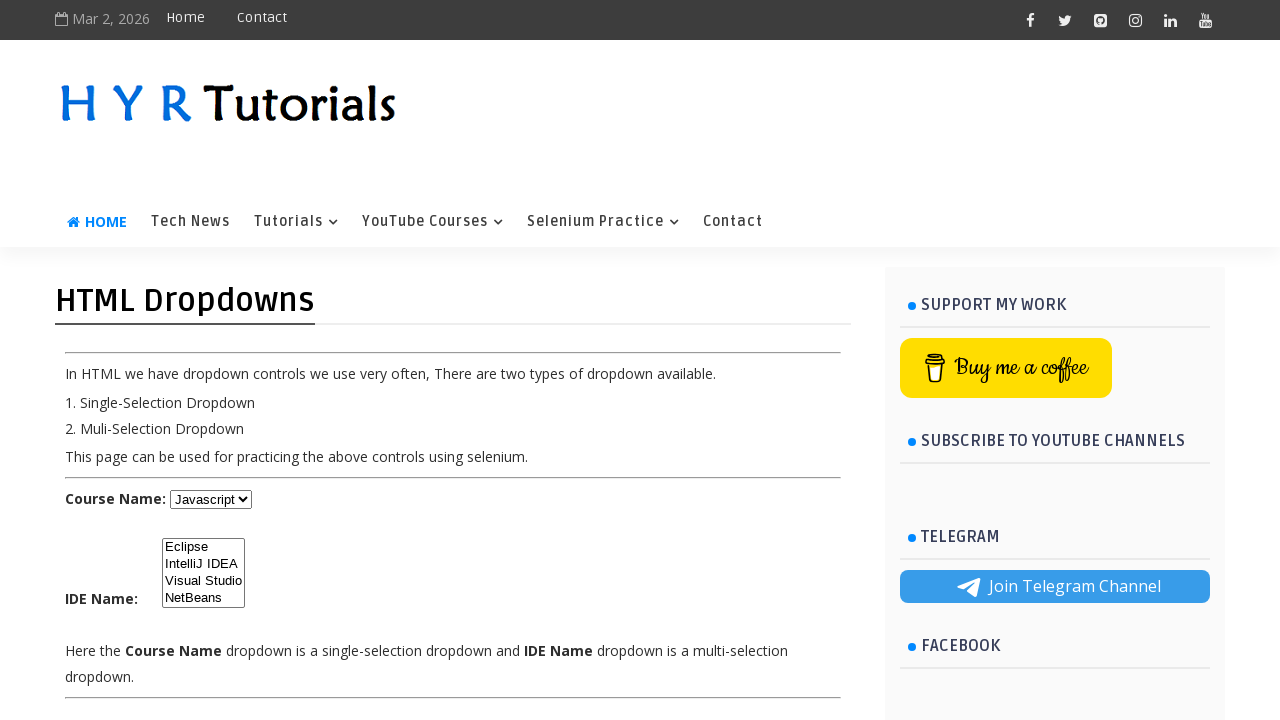